Tests alert handling functionality by triggering an alert dialog and accepting it

Starting URL: http://demo.automationtesting.in/Alerts.html

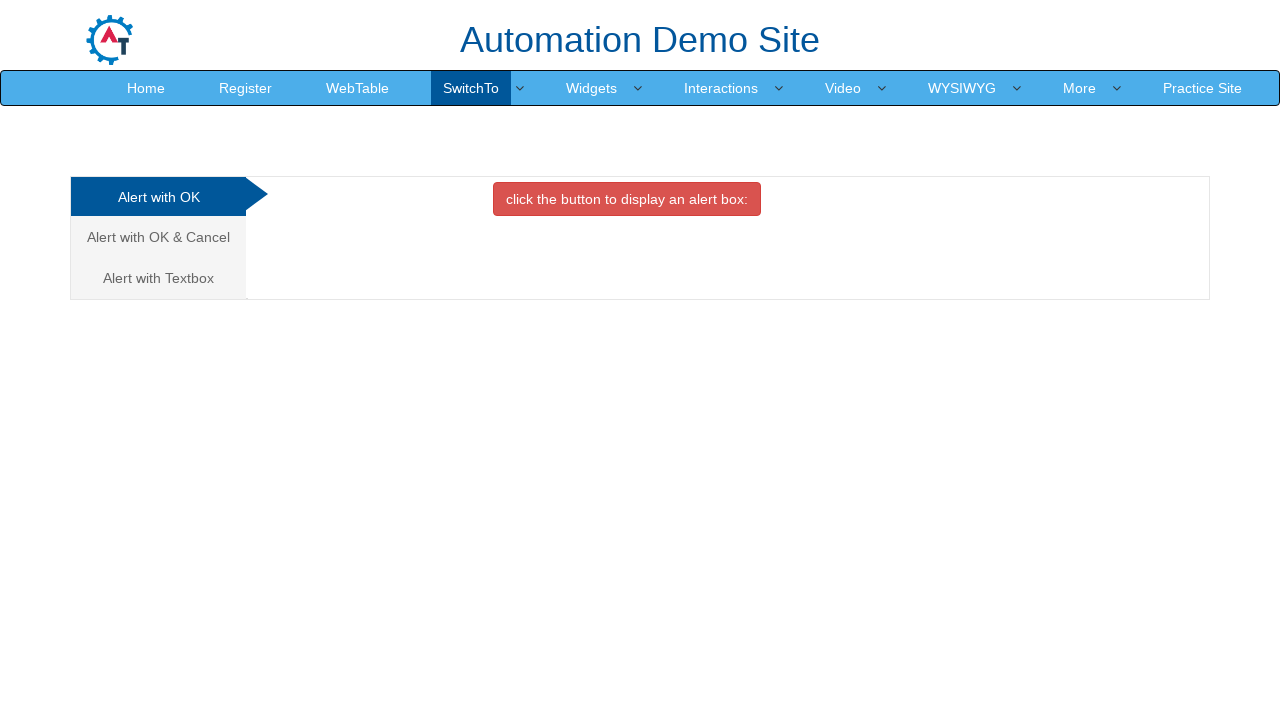

Clicked on 'Alert with OK' tab at (158, 197) on xpath=//html/body/div[1]/div/div/div/div[1]/ul/li[1]/a
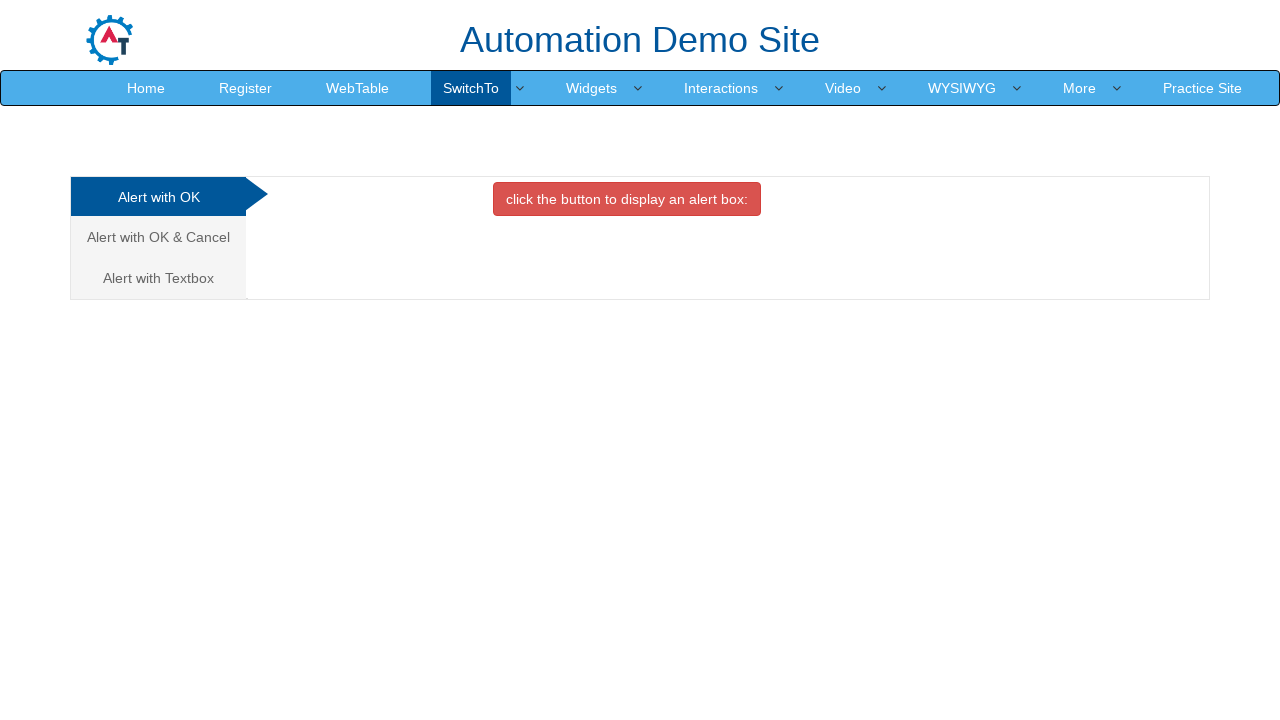

Clicked button to trigger alert dialog at (627, 199) on xpath=//*[@id='OKTab']/button
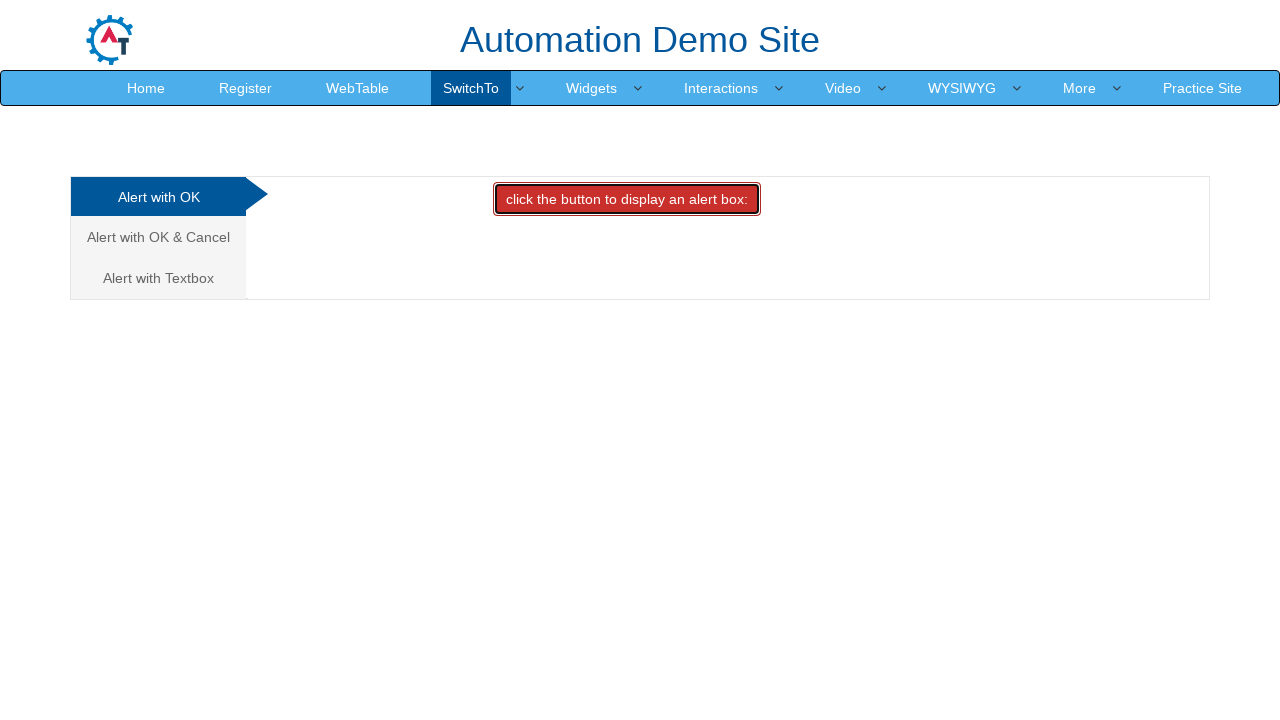

Set up dialog handler to accept alert
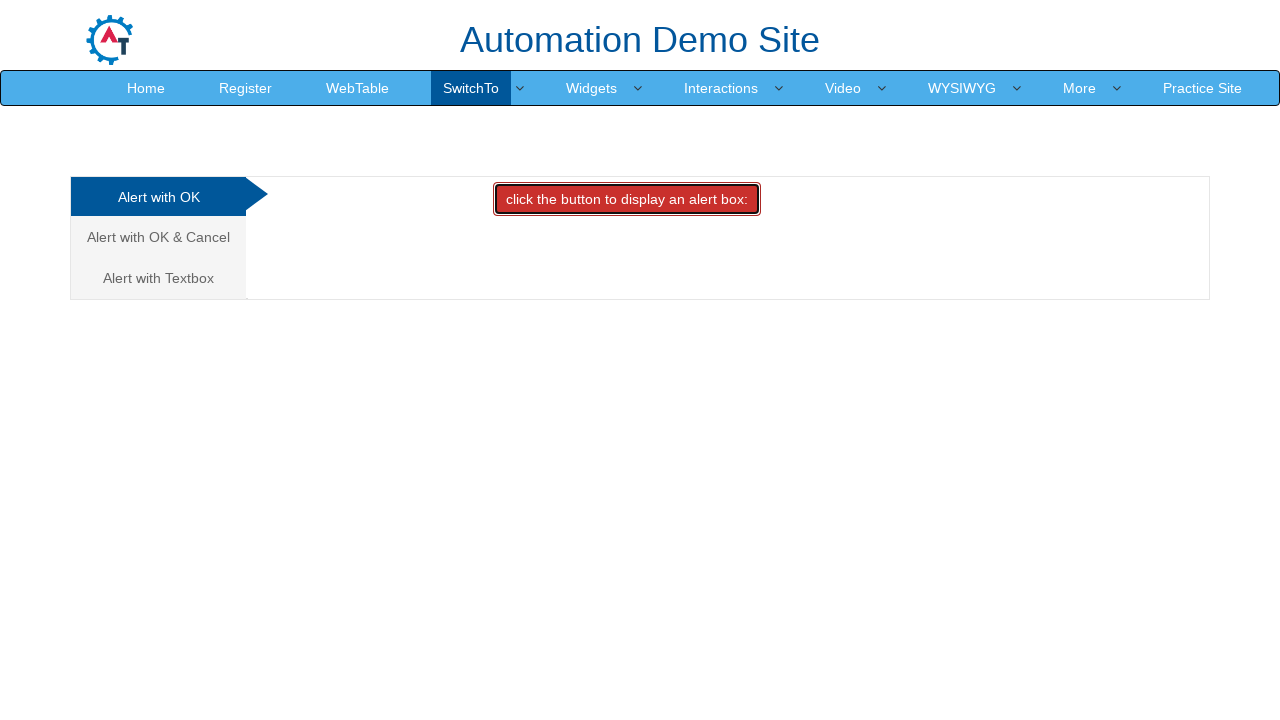

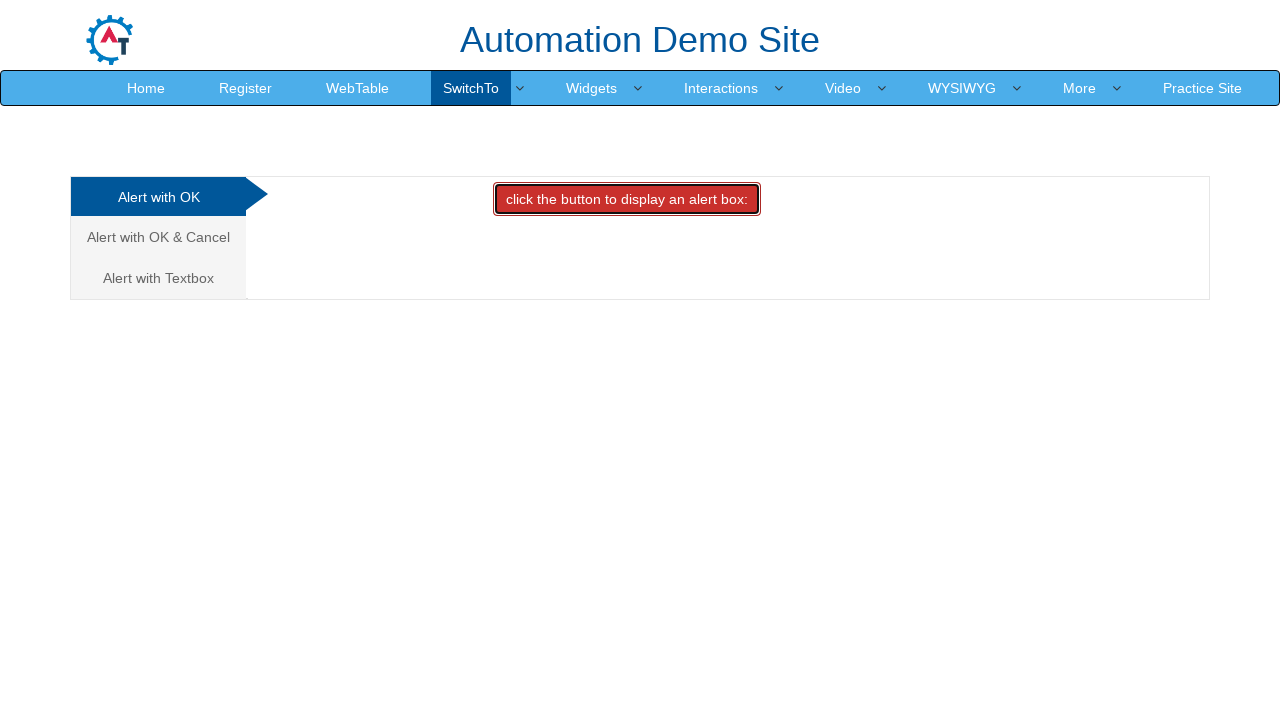